Tests prompt alert by clicking the prompt button, entering text in the prompt dialog, accepting it, and validating the entered text is displayed

Starting URL: https://demoqa.com/alerts

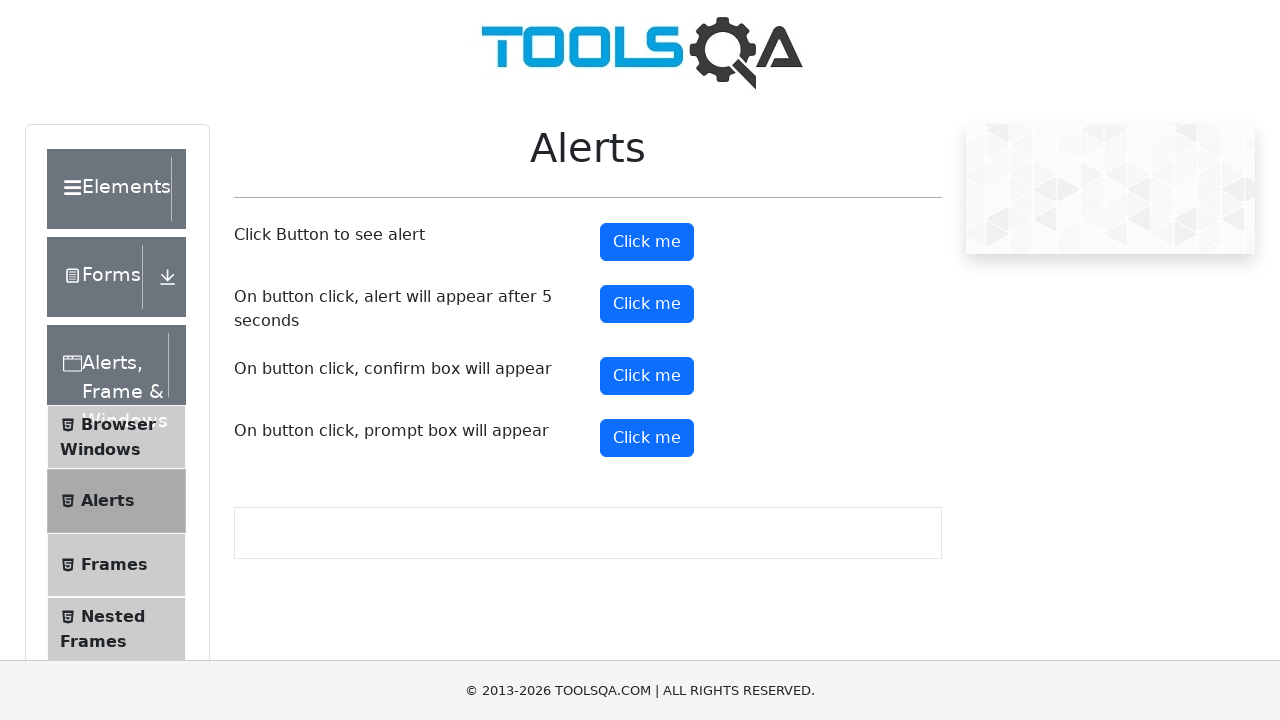

Set up dialog handler to accept prompt with text 'Blah Blah'
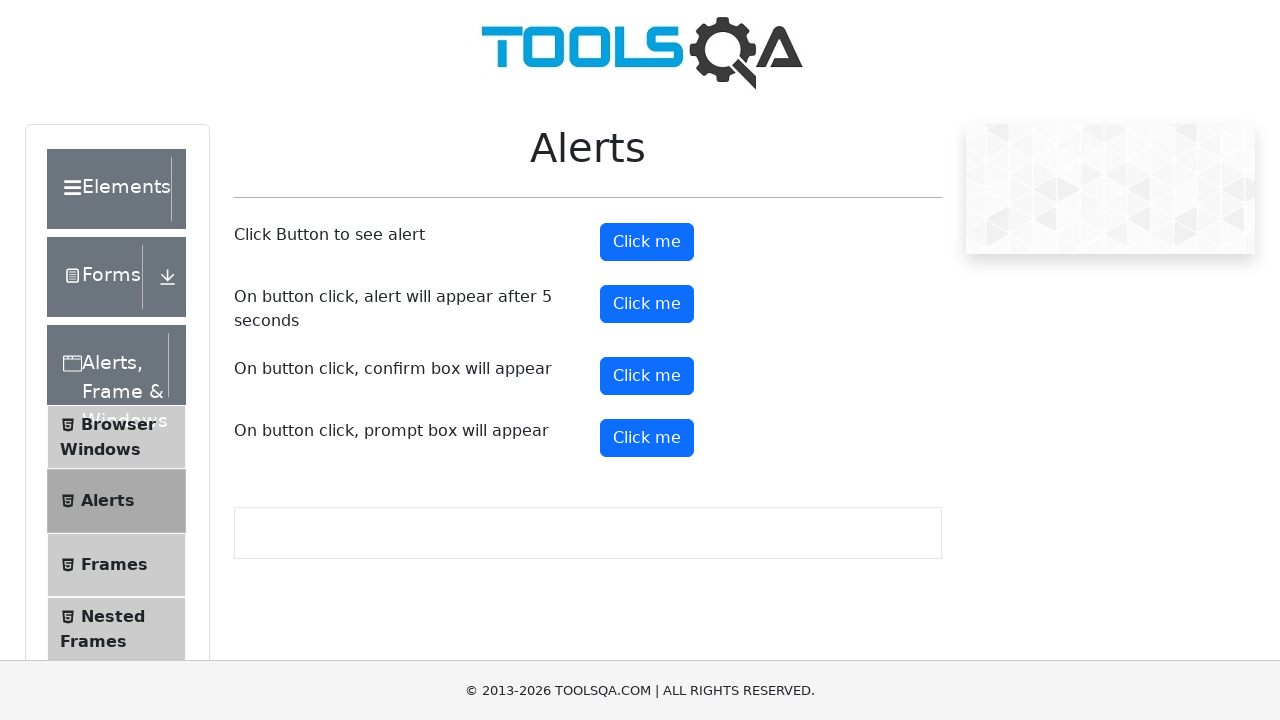

Clicked the prompt button to trigger the prompt dialog at (647, 438) on #promtButton
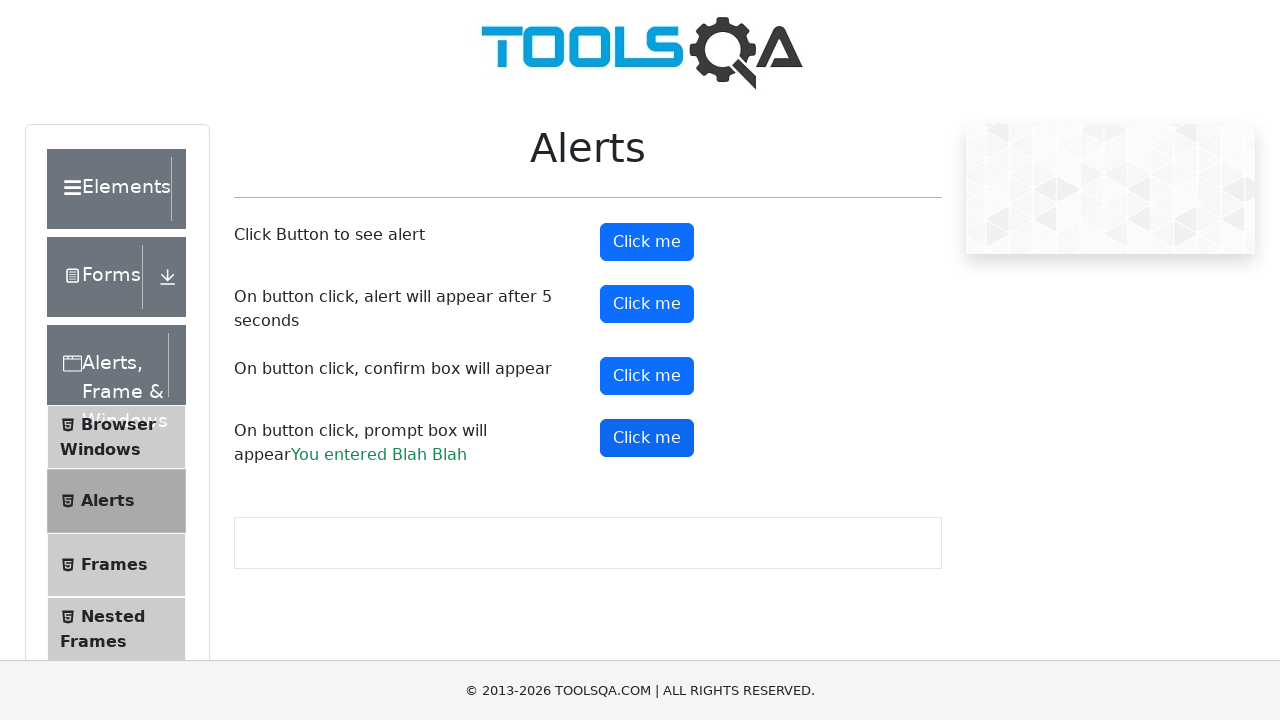

Prompt result text appeared on the page after accepting the dialog
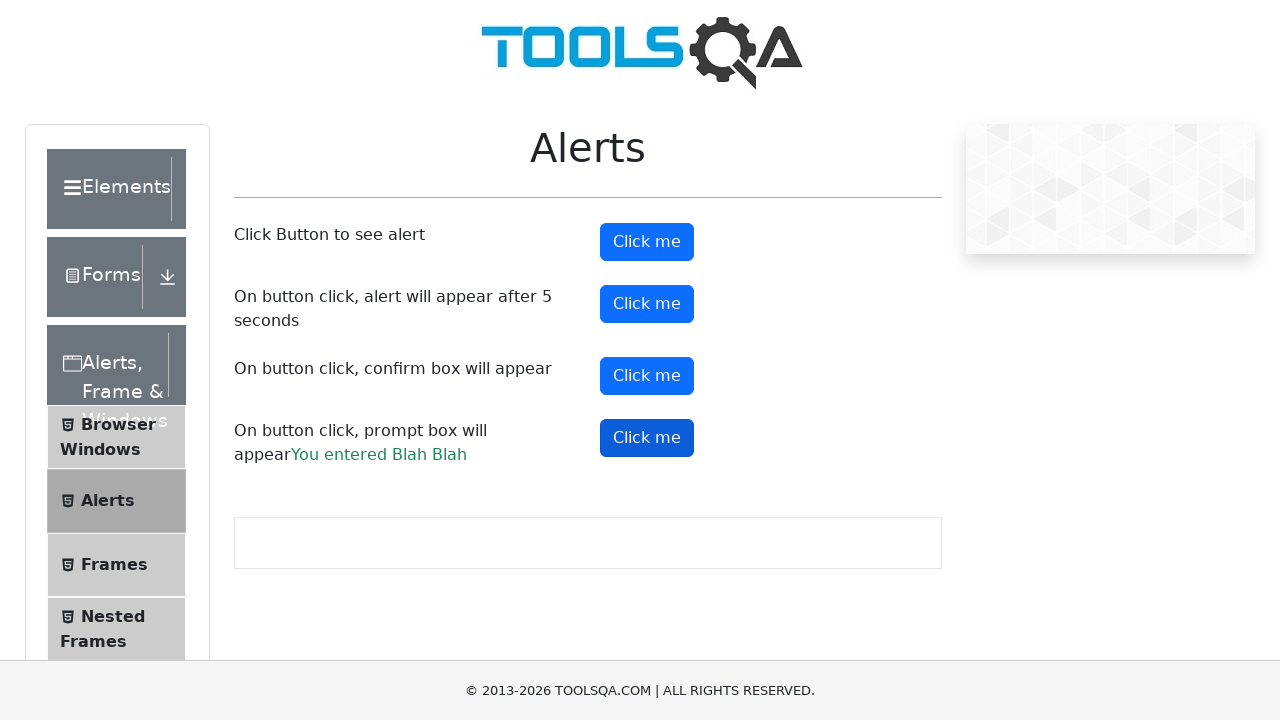

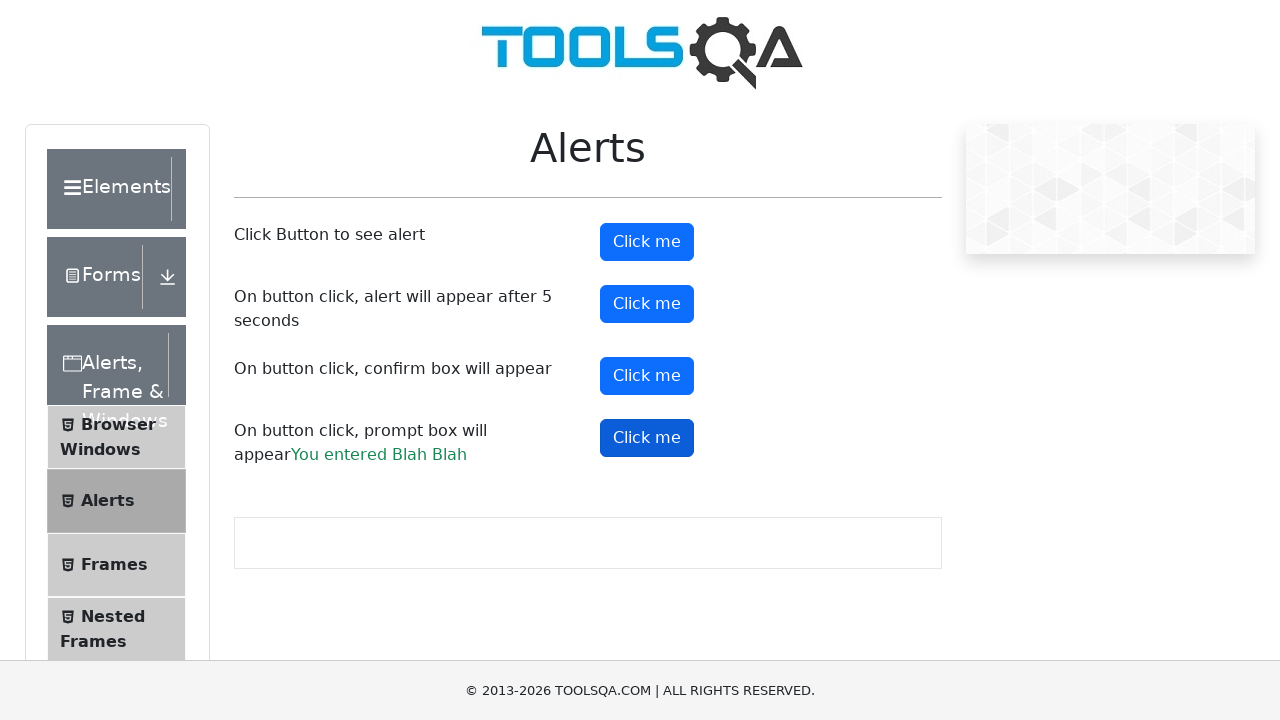